Tests form submission by extracting a value from an element's attribute, performing a mathematical calculation, filling the answer, checking a checkbox, selecting a radio button, and submitting the form.

Starting URL: http://suninjuly.github.io/get_attribute.html

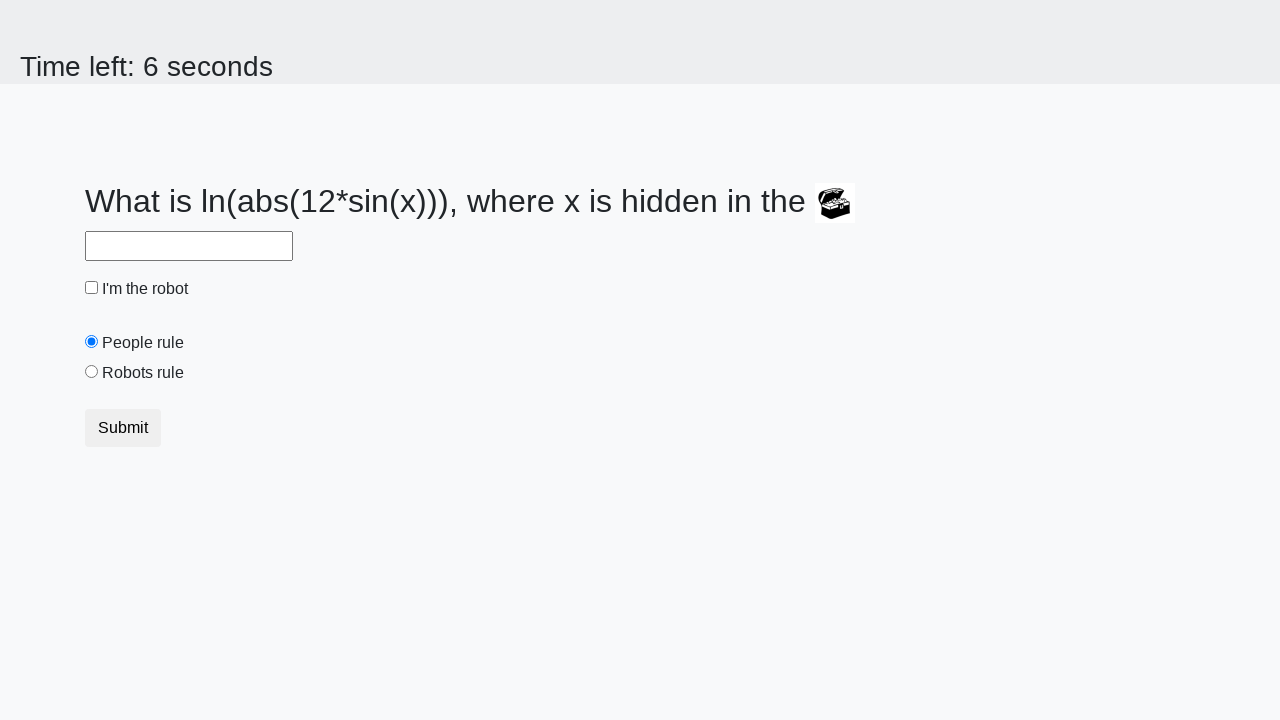

Located treasure element with ID 'treasure'
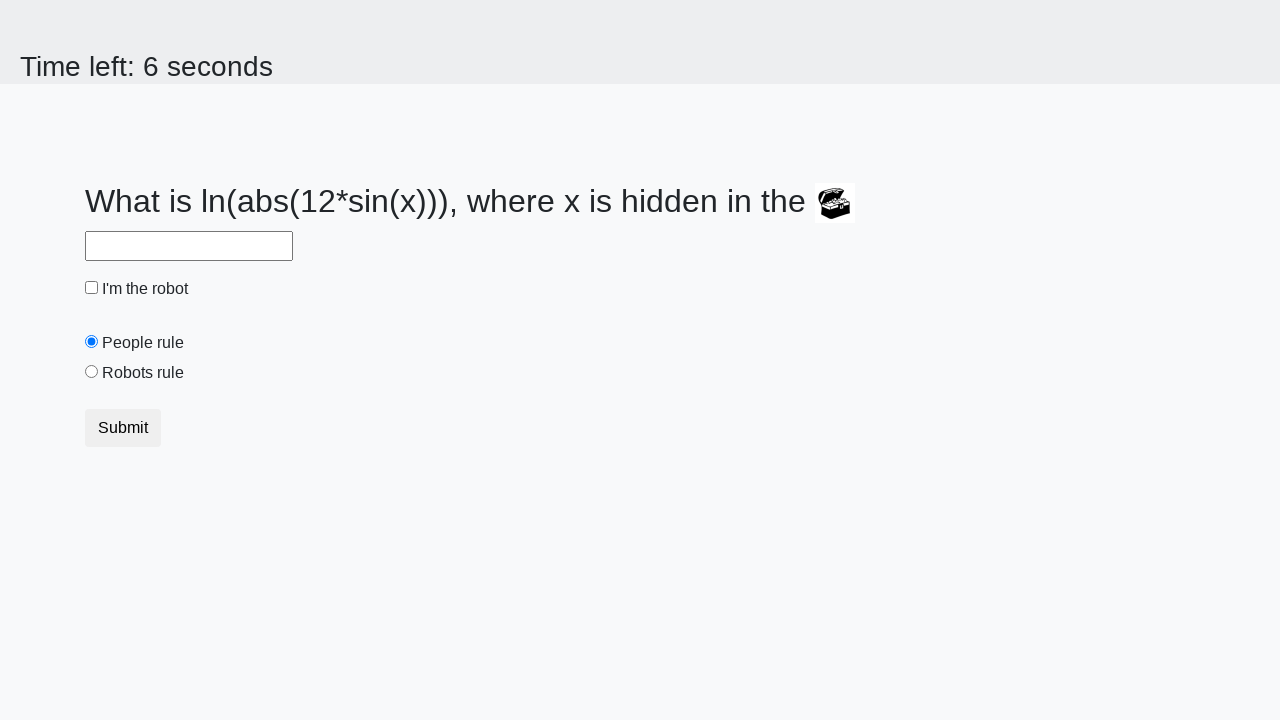

Extracted 'valuex' attribute value: 757
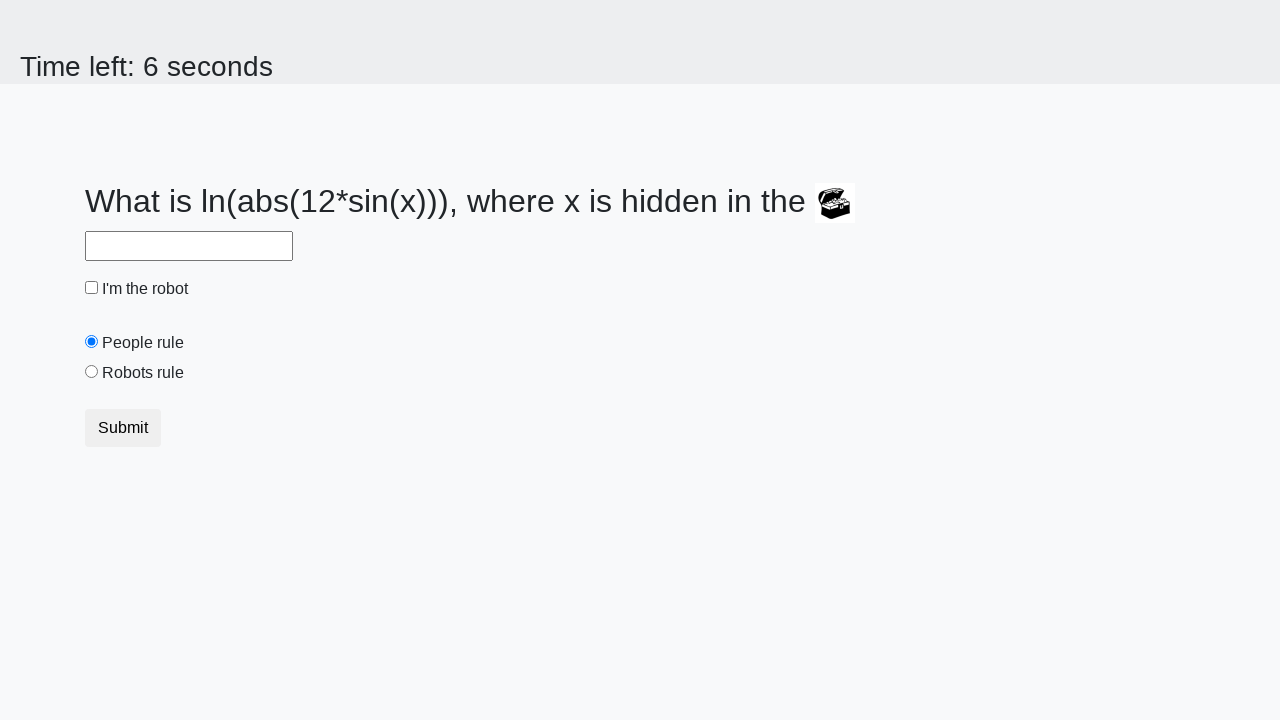

Calculated mathematical answer using formula log(abs(12*sin(x))): 0.39350018017710553
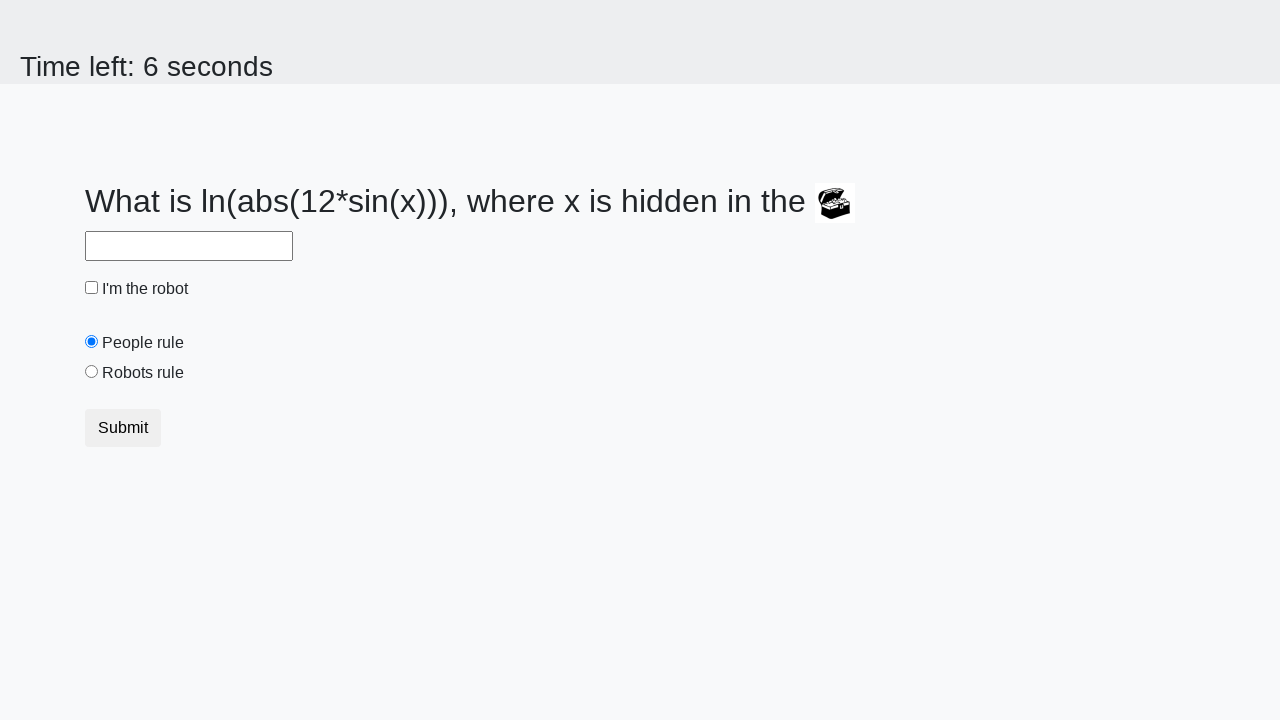

Filled answer field with calculated value: 0.39350018017710553 on #answer
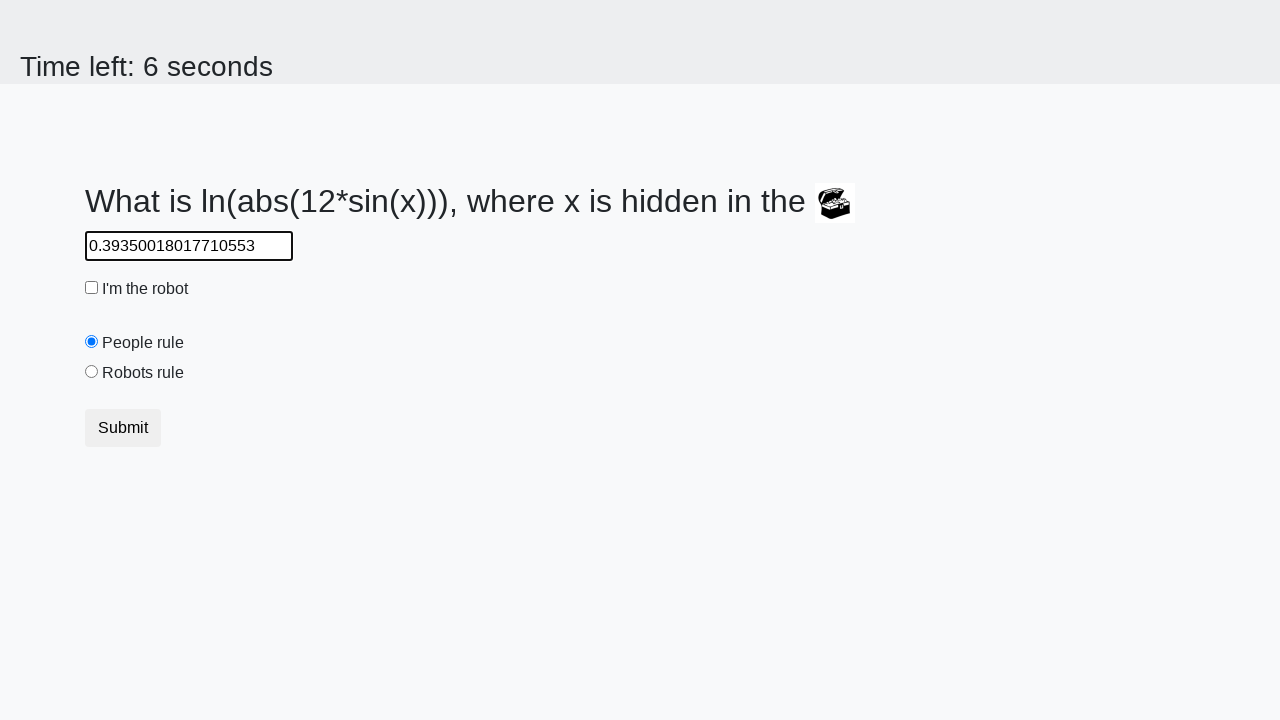

Checked the robot checkbox at (92, 288) on #robotCheckbox
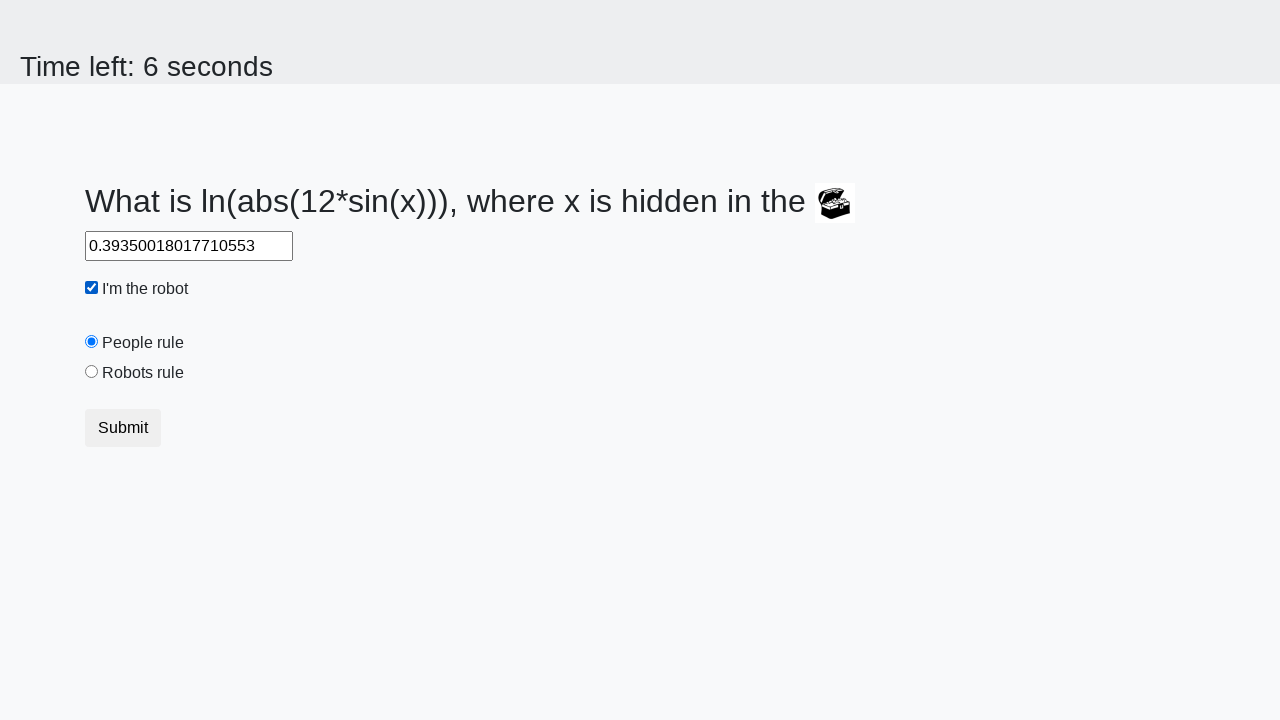

Selected the 'robots rule' radio button at (92, 372) on #robotsRule
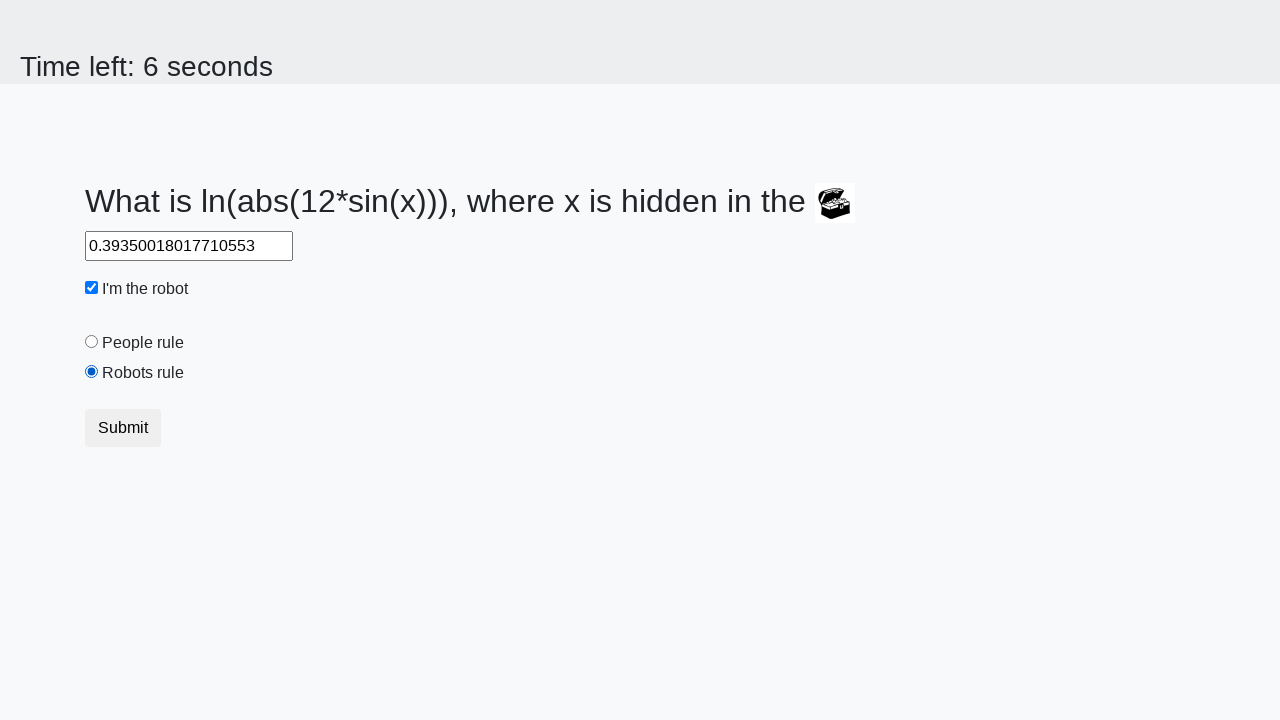

Clicked the submit button to submit the form at (123, 428) on button.btn
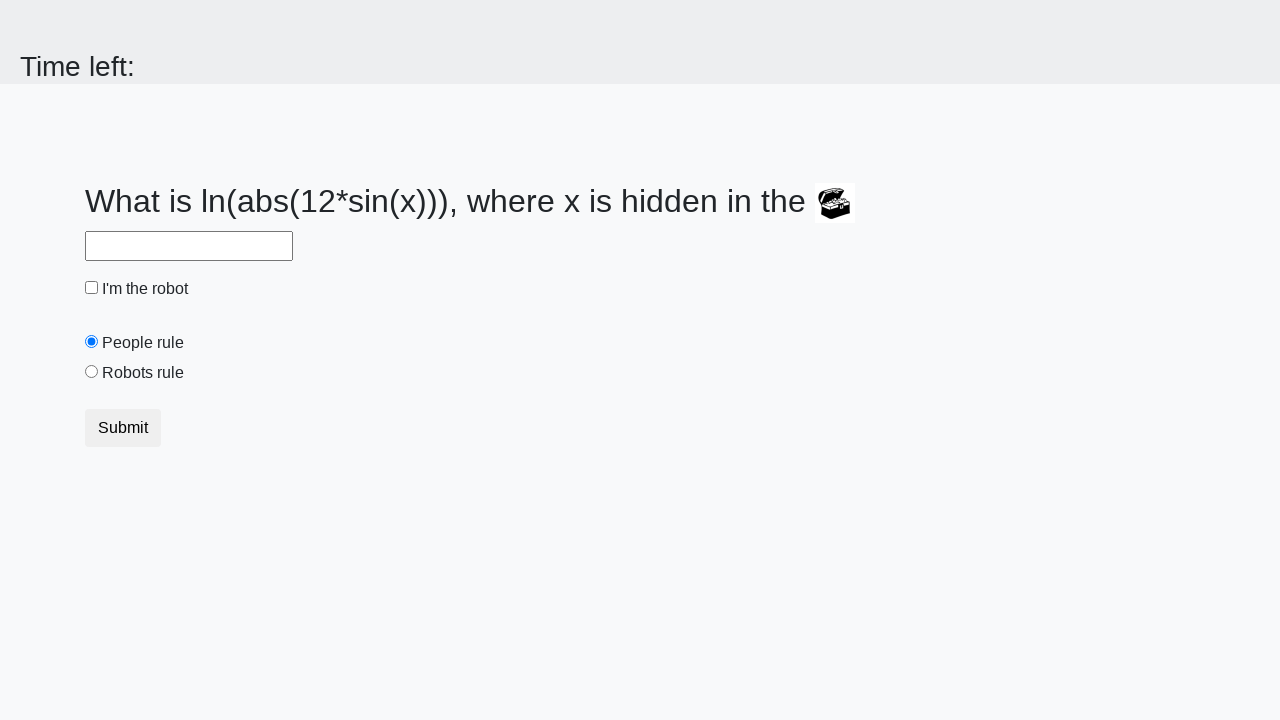

Waited 1000ms for page to process submission
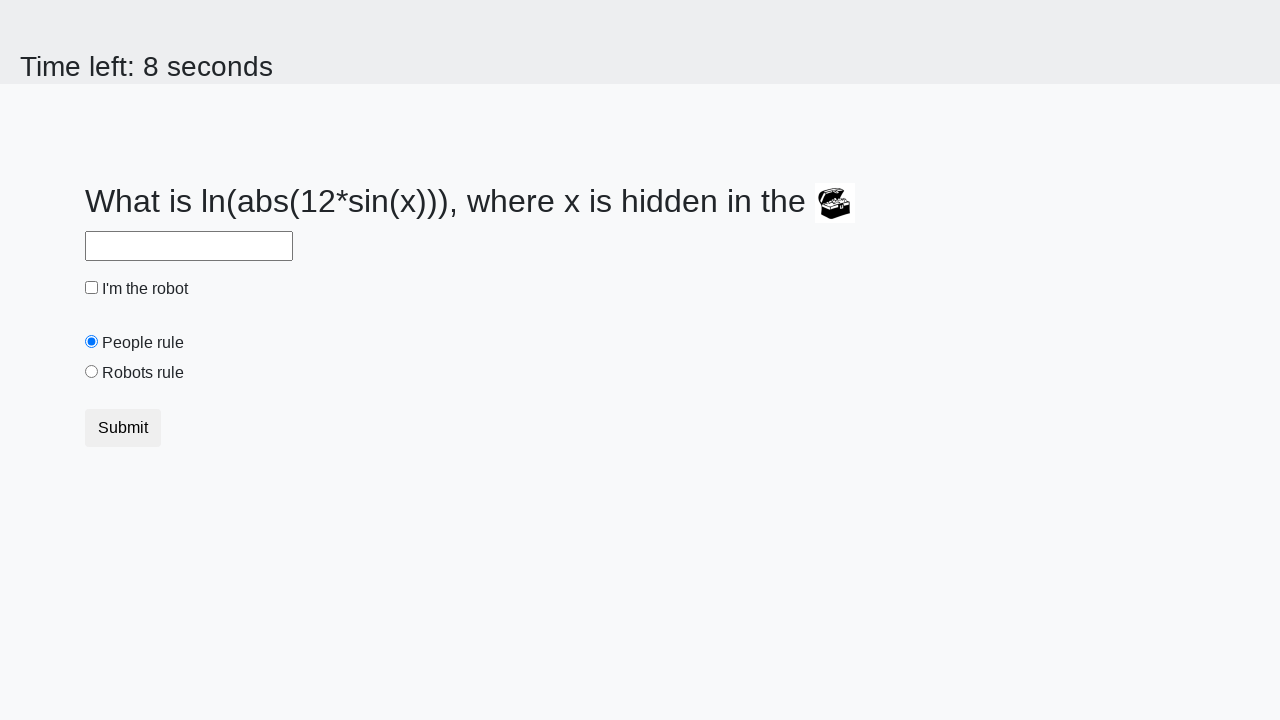

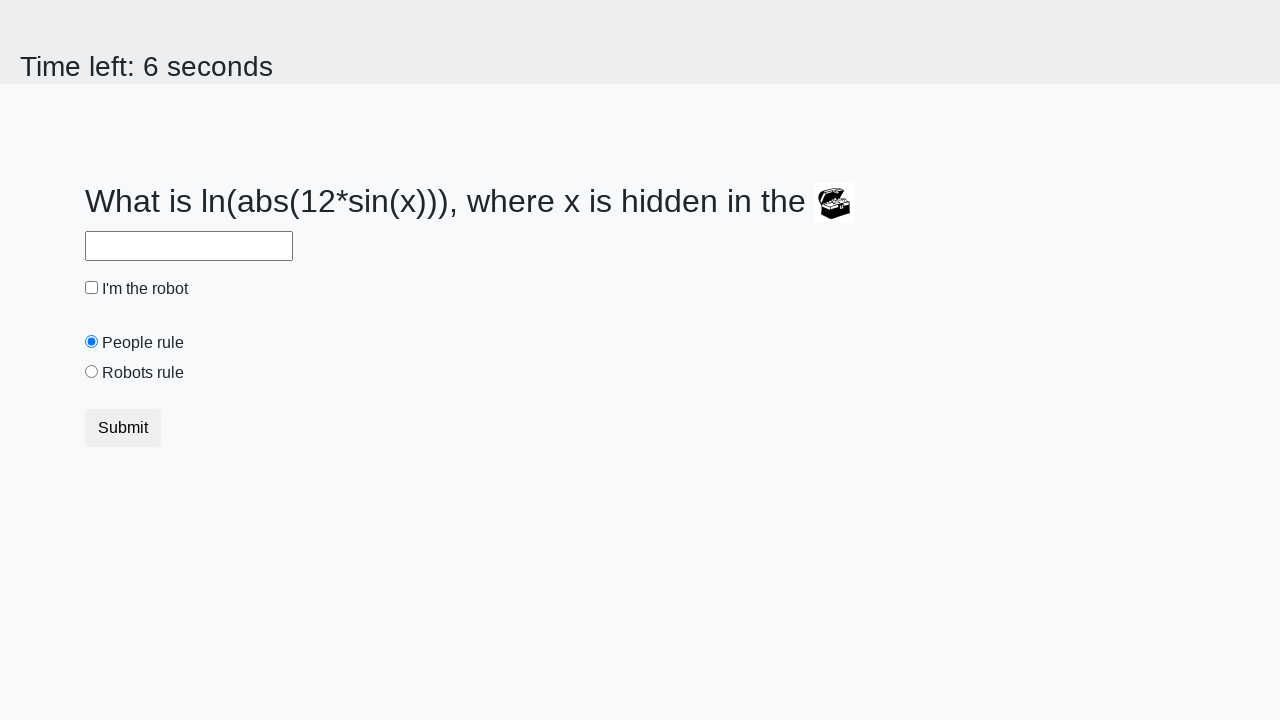